Tests registration form validation when confirm password does not match the original password

Starting URL: https://alada.vn/tai-khoan/dang-ky.html

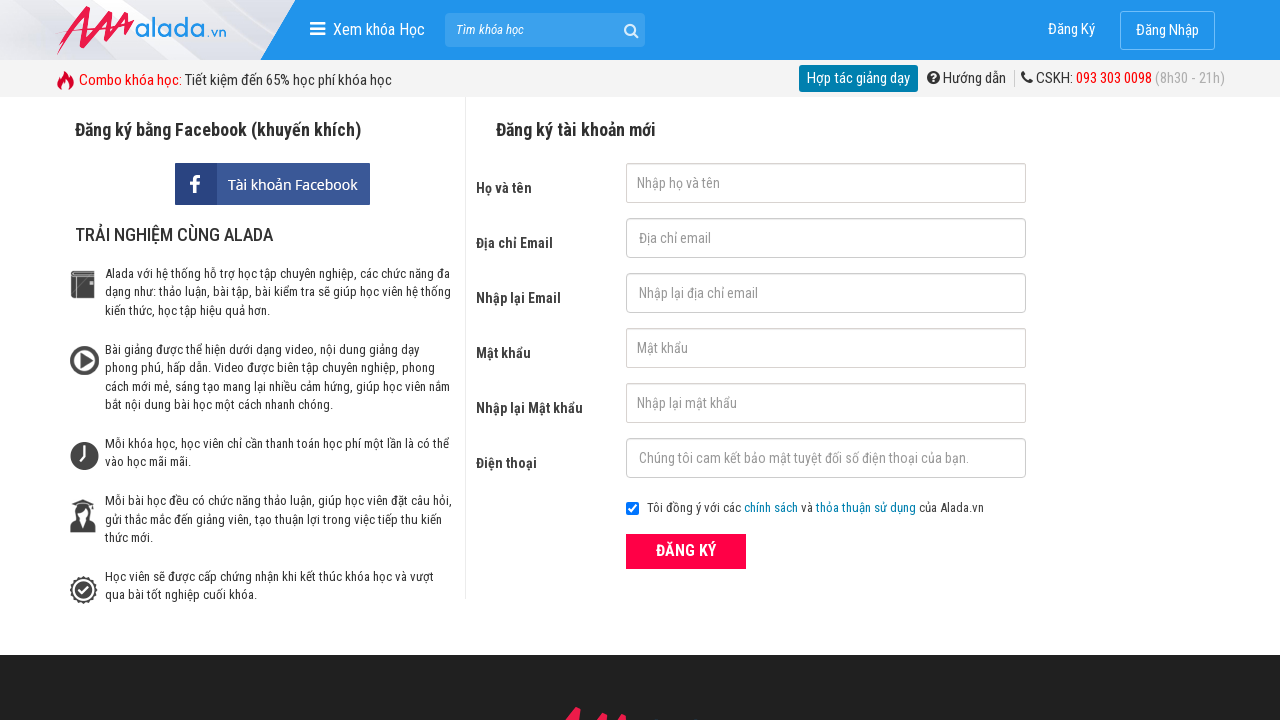

Filled first name field with 'Quan Tran' on #txtFirstname
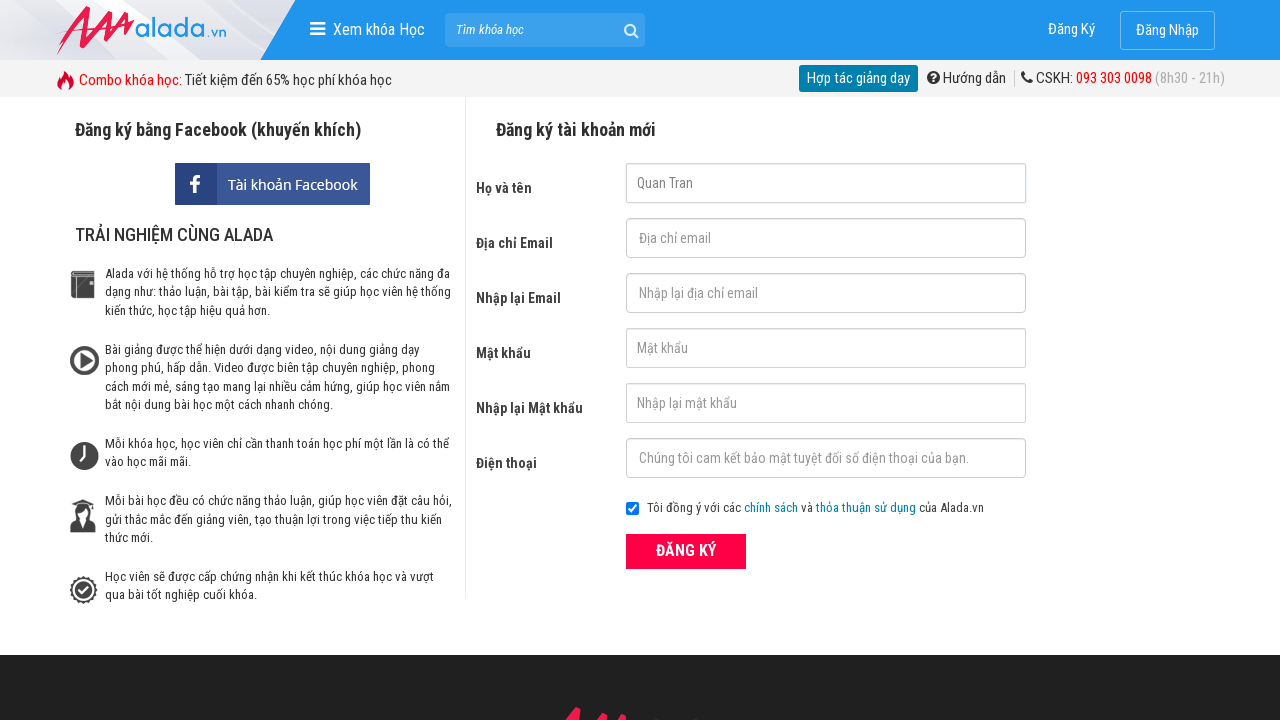

Filled email field with 'quantran@hotmail.com' on #txtEmail
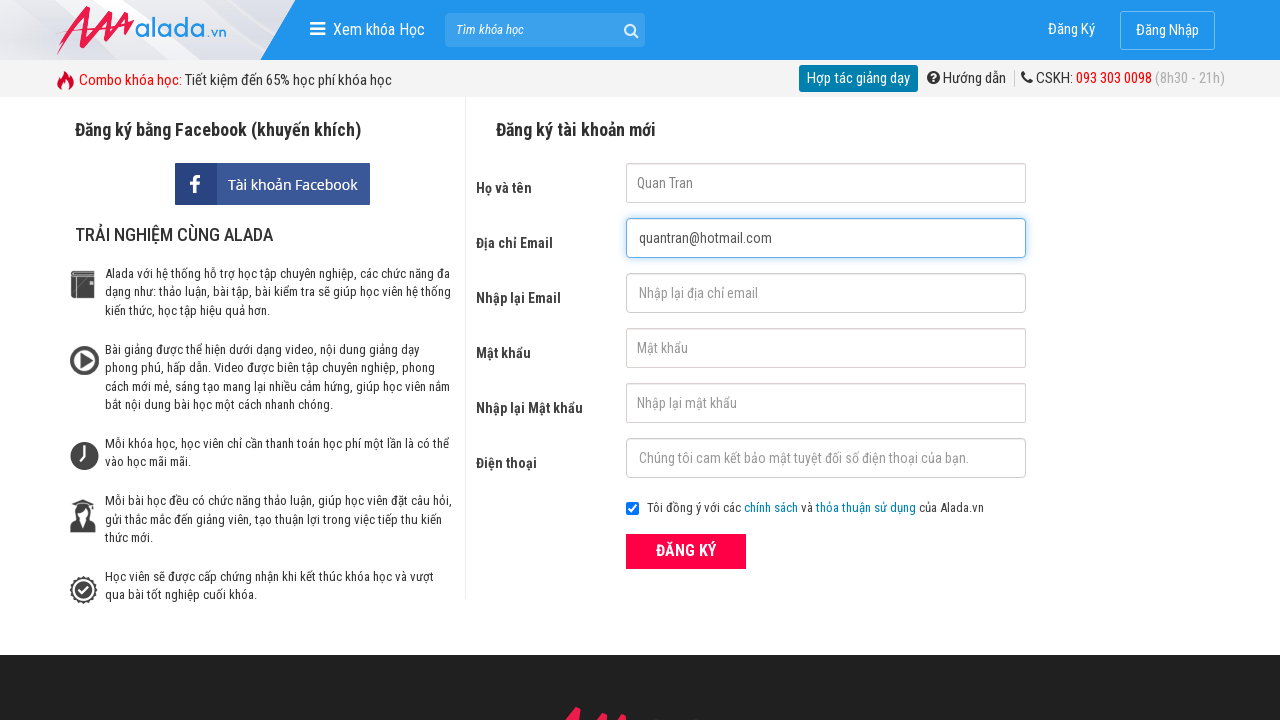

Filled confirm email field with 'quantran@hotmail.com' on #txtCEmail
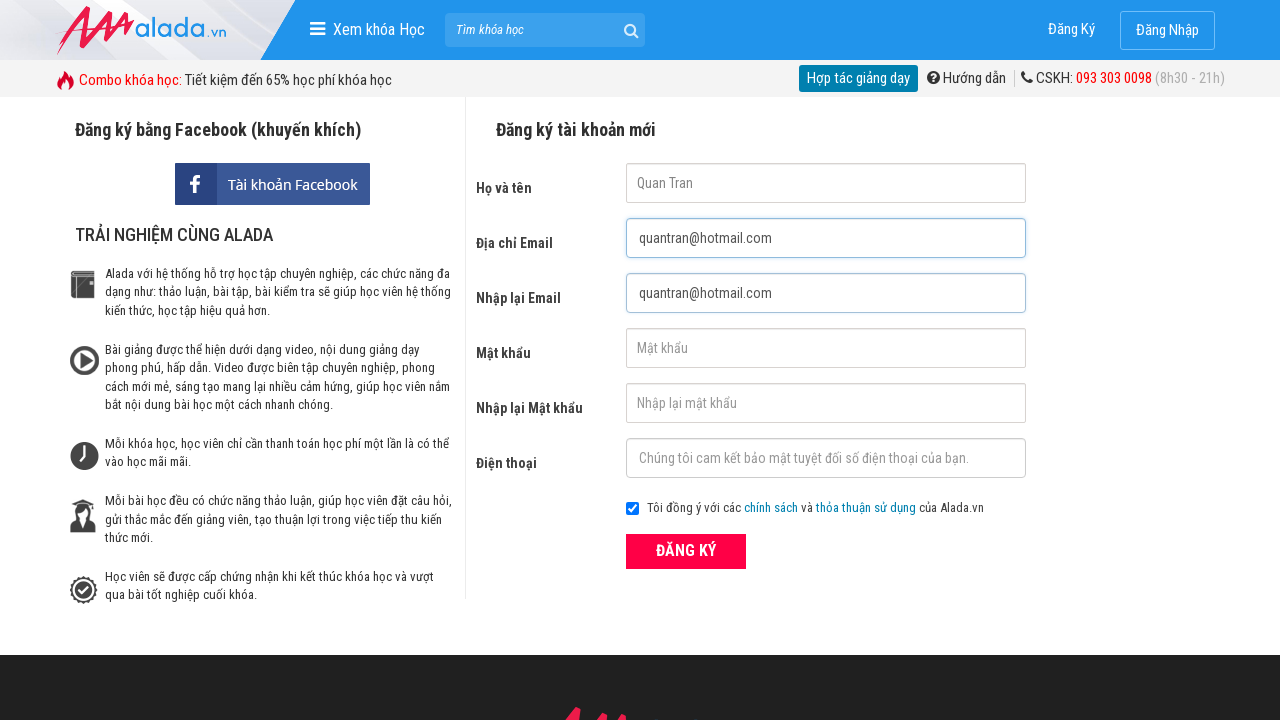

Filled password field with '1234567' on #txtPassword
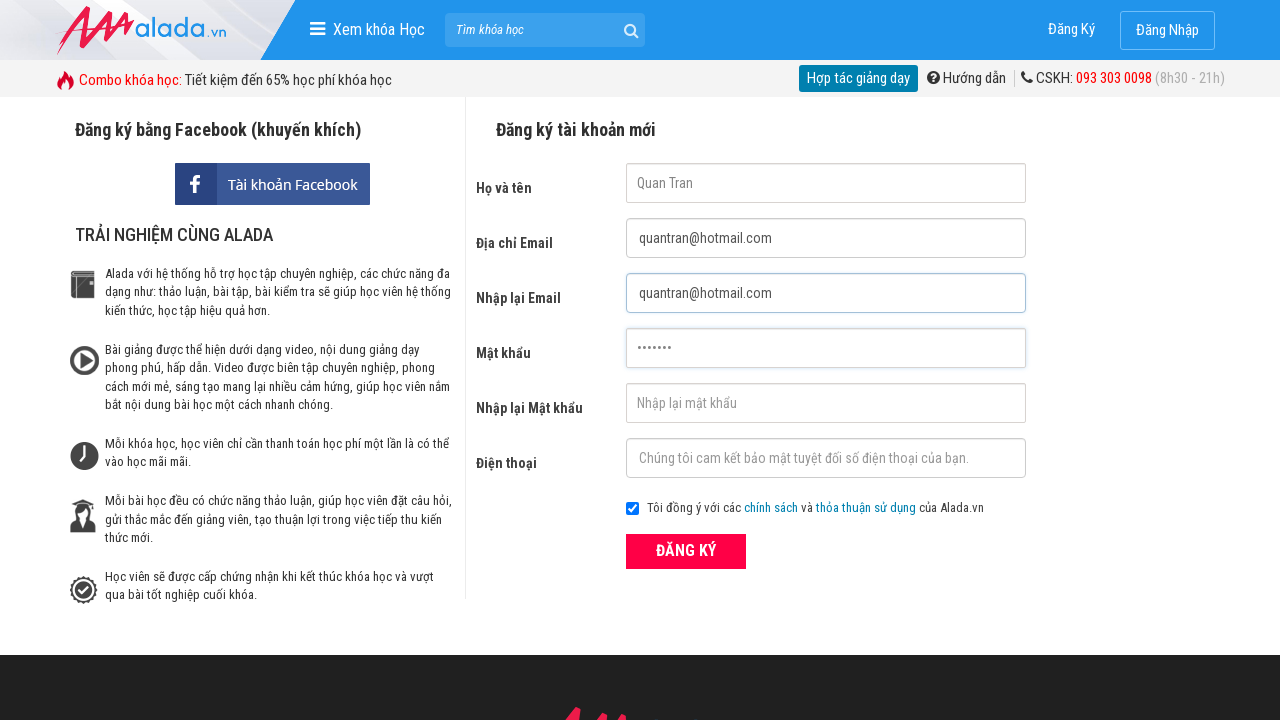

Filled confirm password field with mismatched password '123456' on #txtCPassword
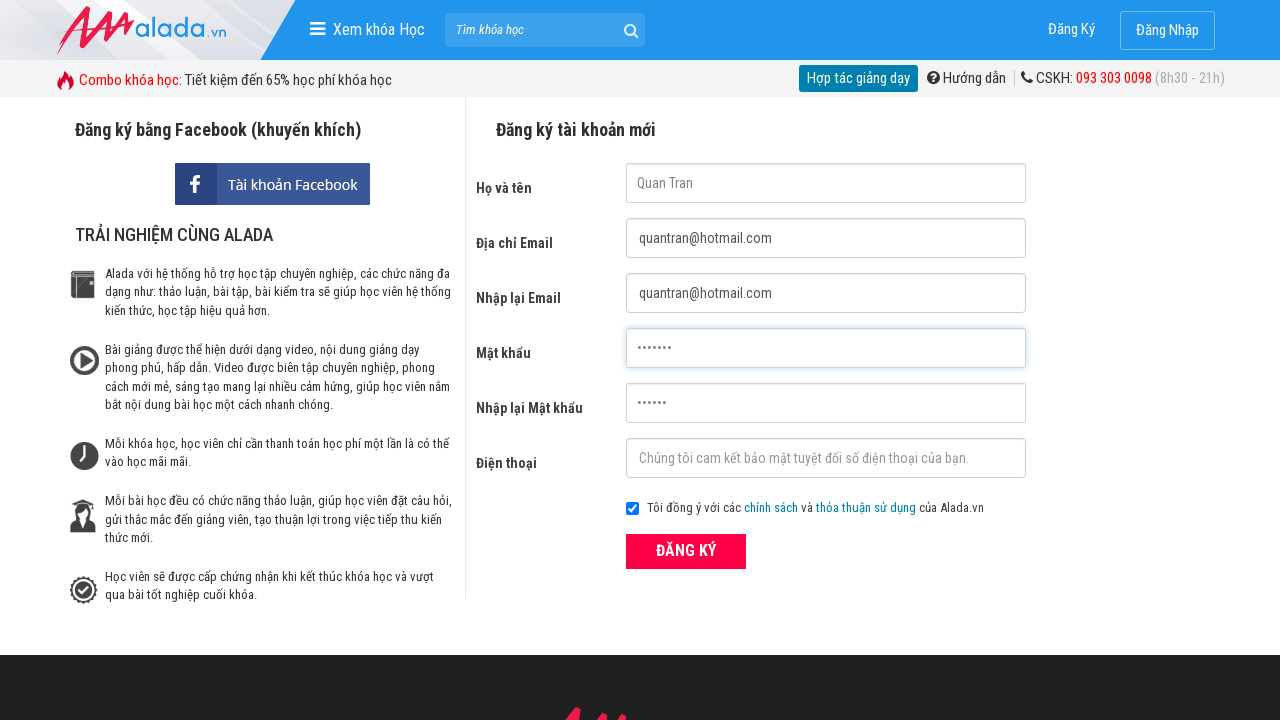

Filled phone field with '0987654321' on #txtPhone
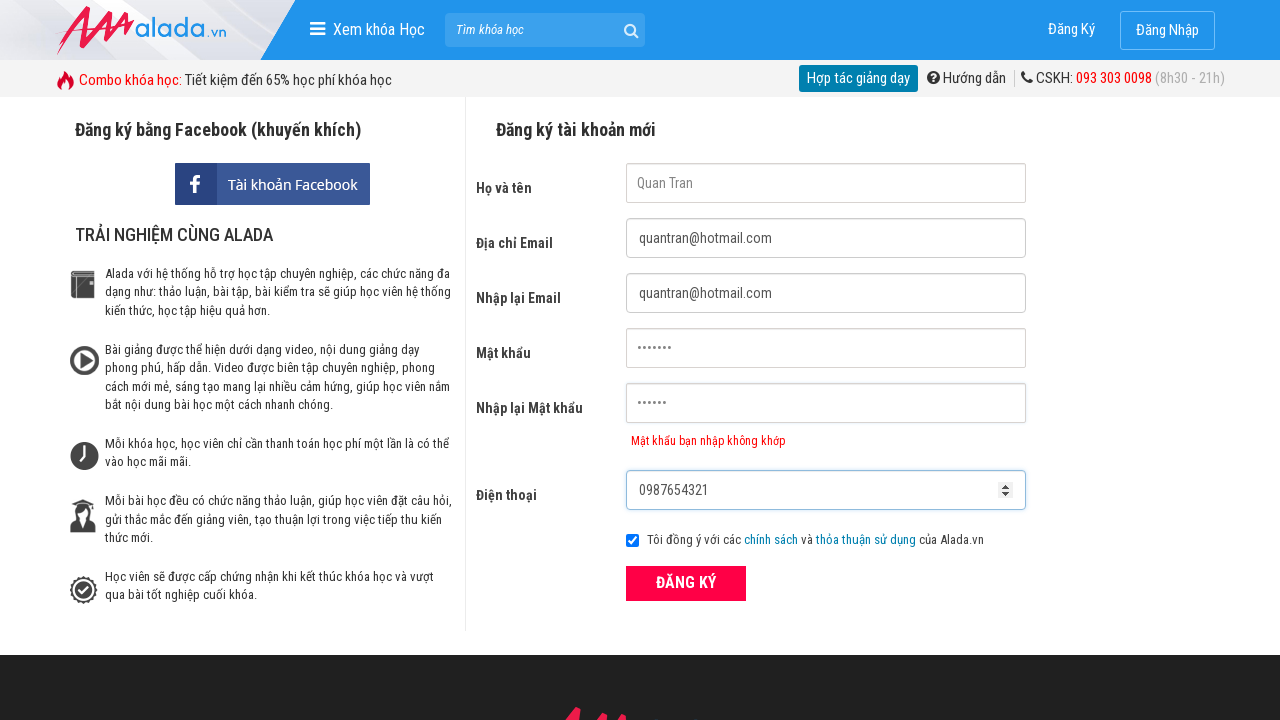

Clicked the register button to submit form at (686, 583) on button[type='submit']
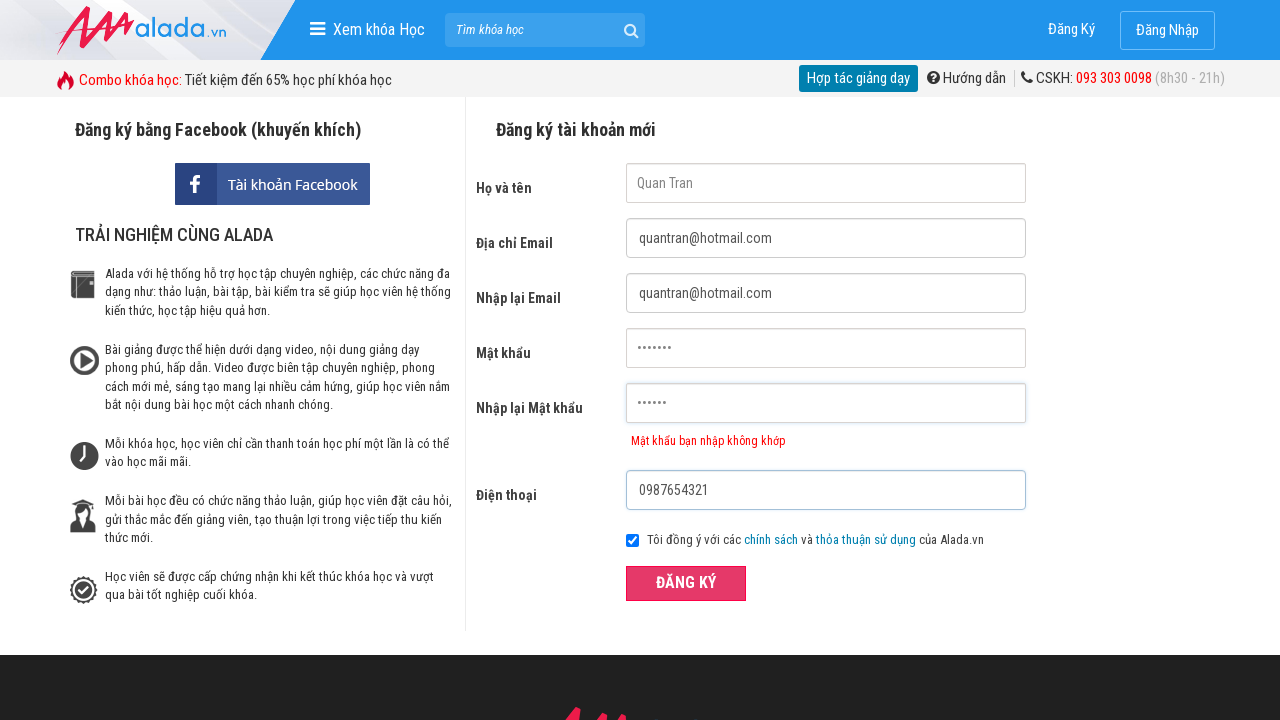

Confirm password error message appeared, validating mismatched passwords were caught
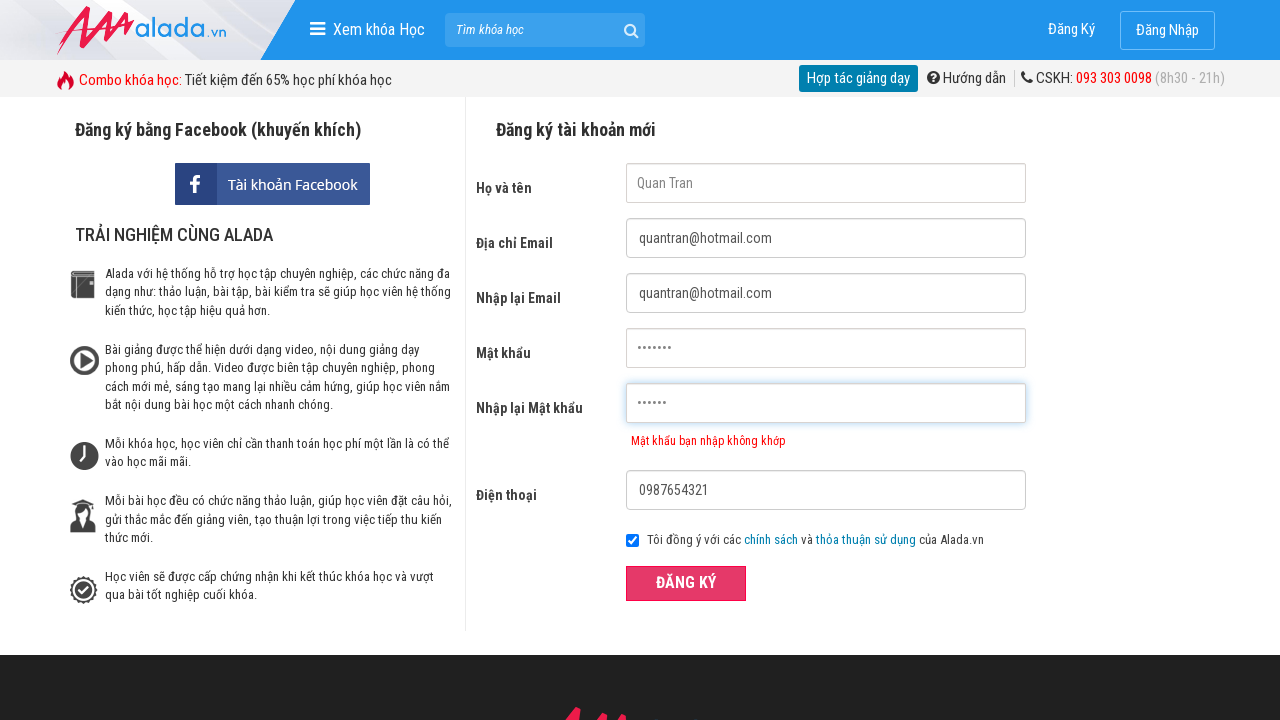

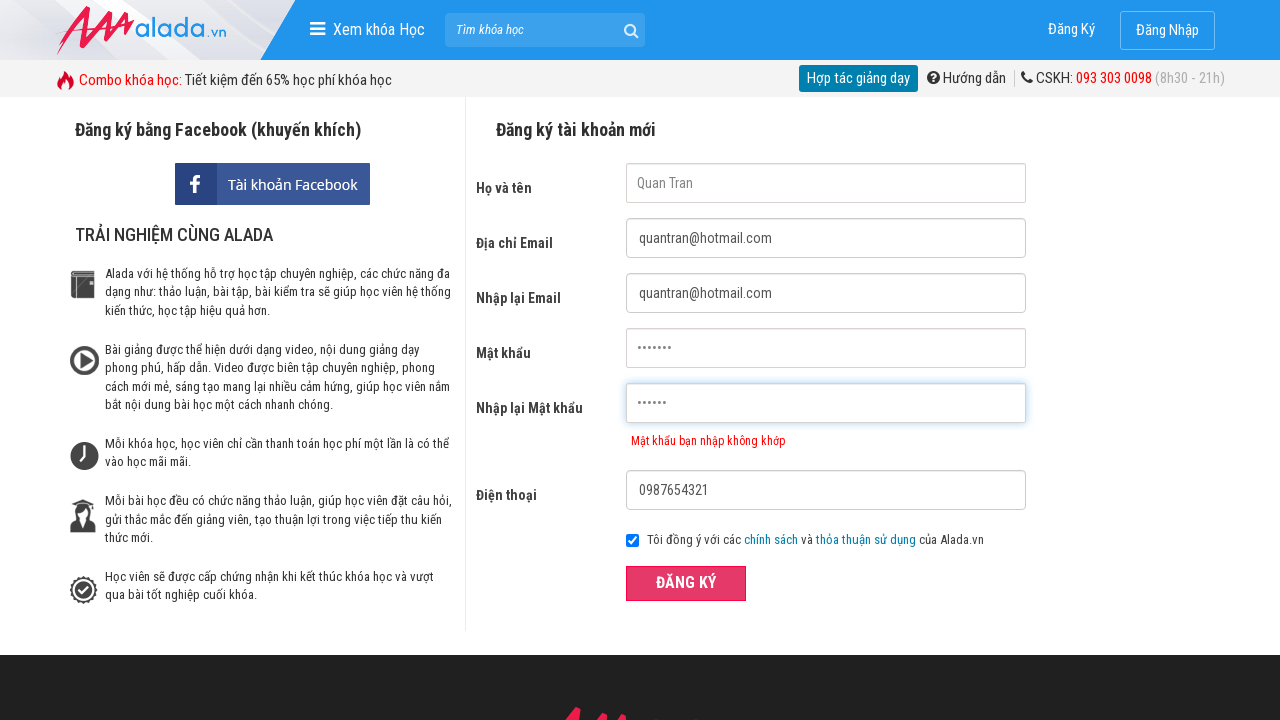